Tests cookie reading functionality by navigating to a cookies demo page, verifying that cookies are set with expected values, and clicking a refresh button.

Starting URL: https://bonigarcia.dev/selenium-webdriver-java/cookies.html

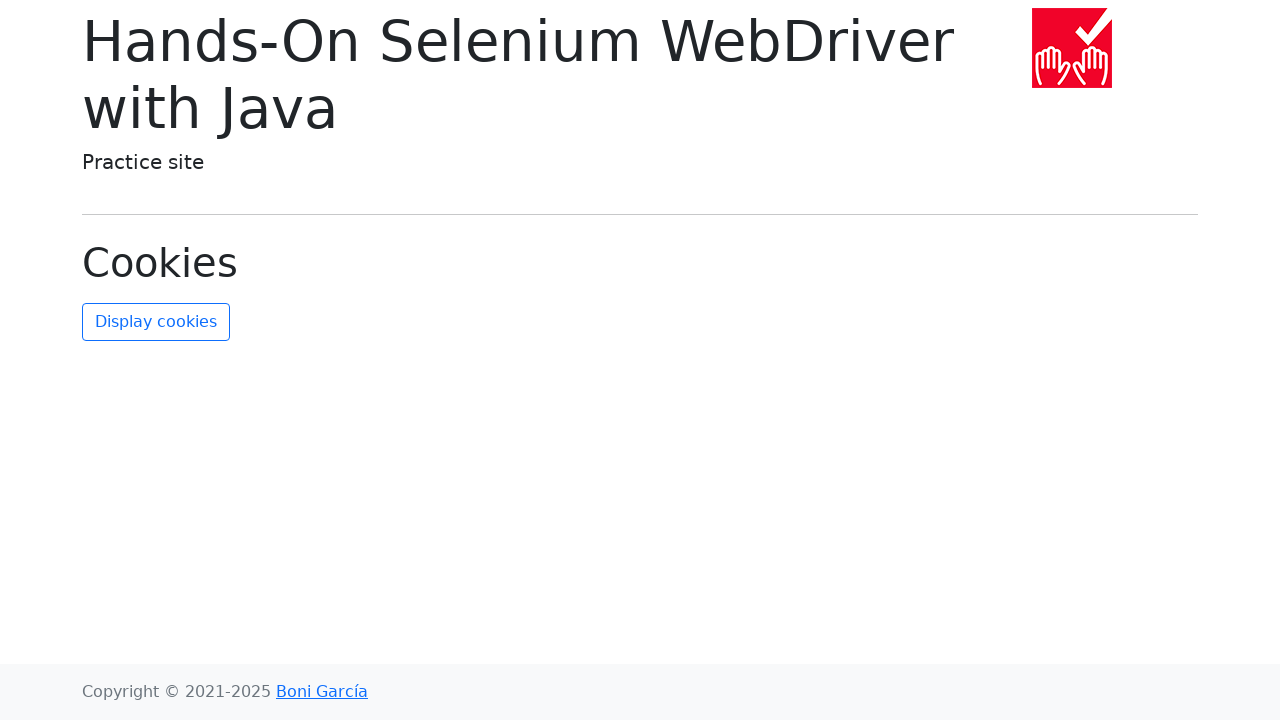

Page loaded with DOM content ready
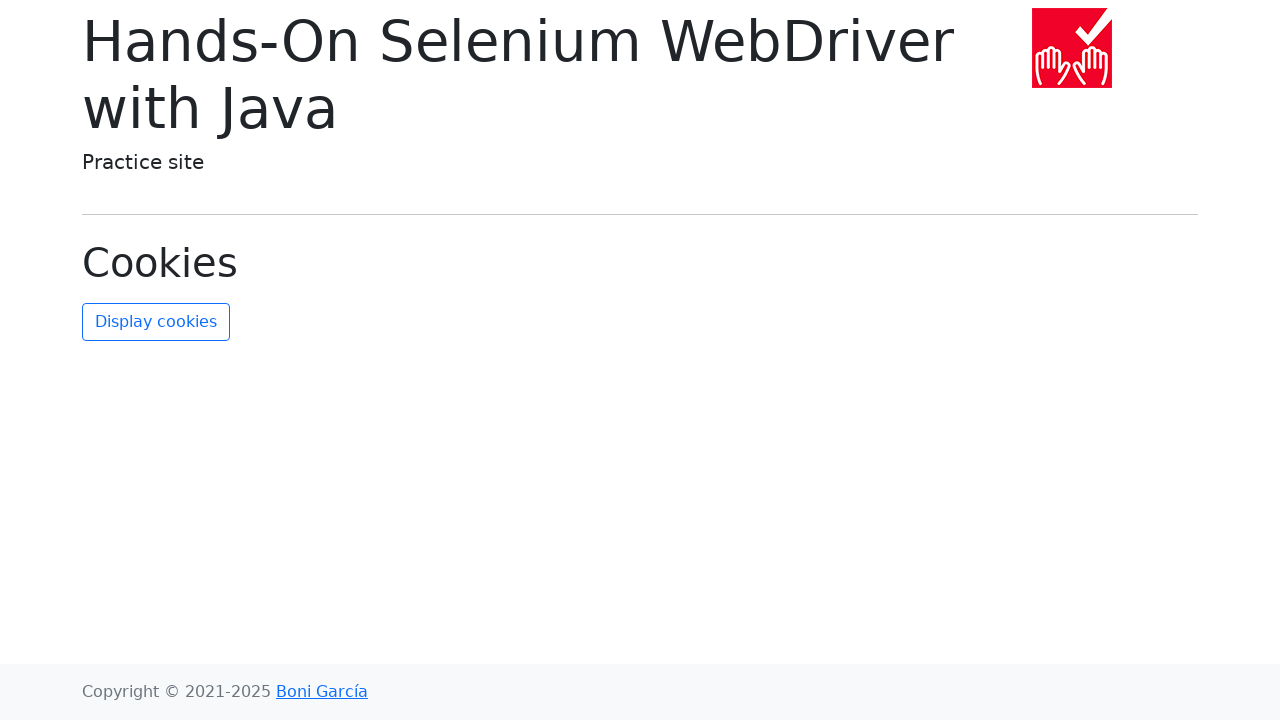

Retrieved all cookies from context
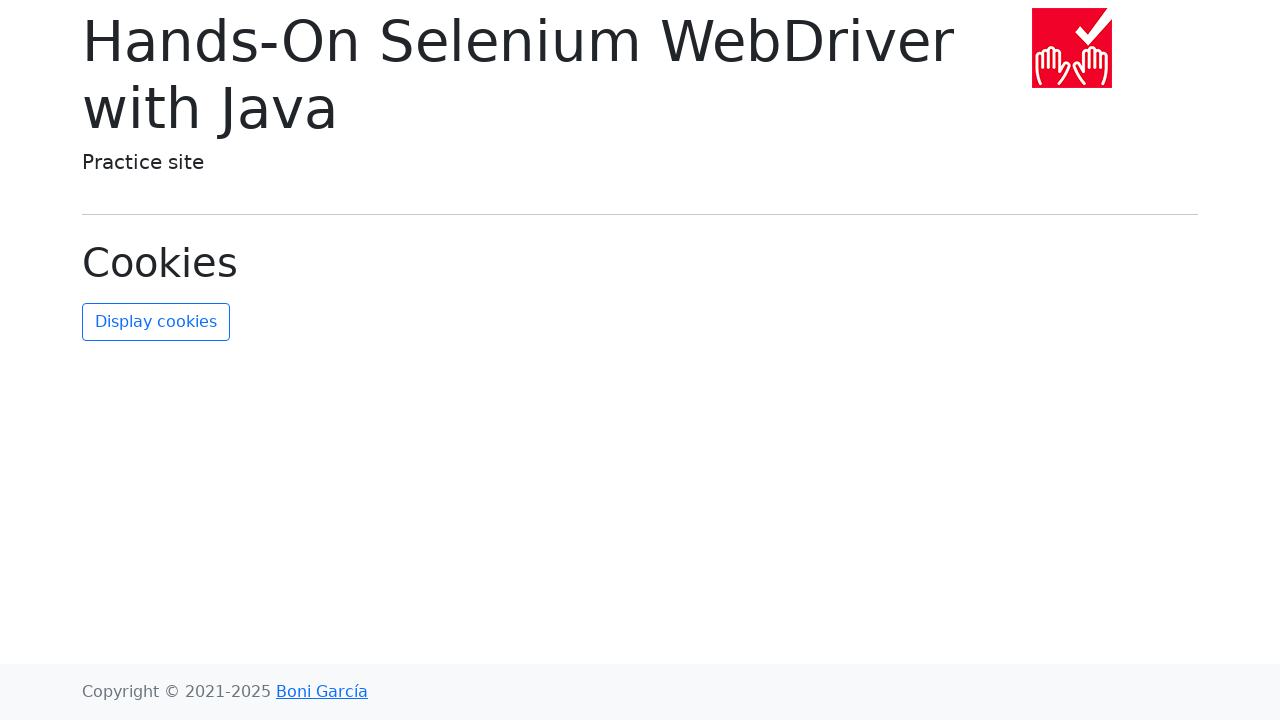

Verified that exactly 2 cookies are present
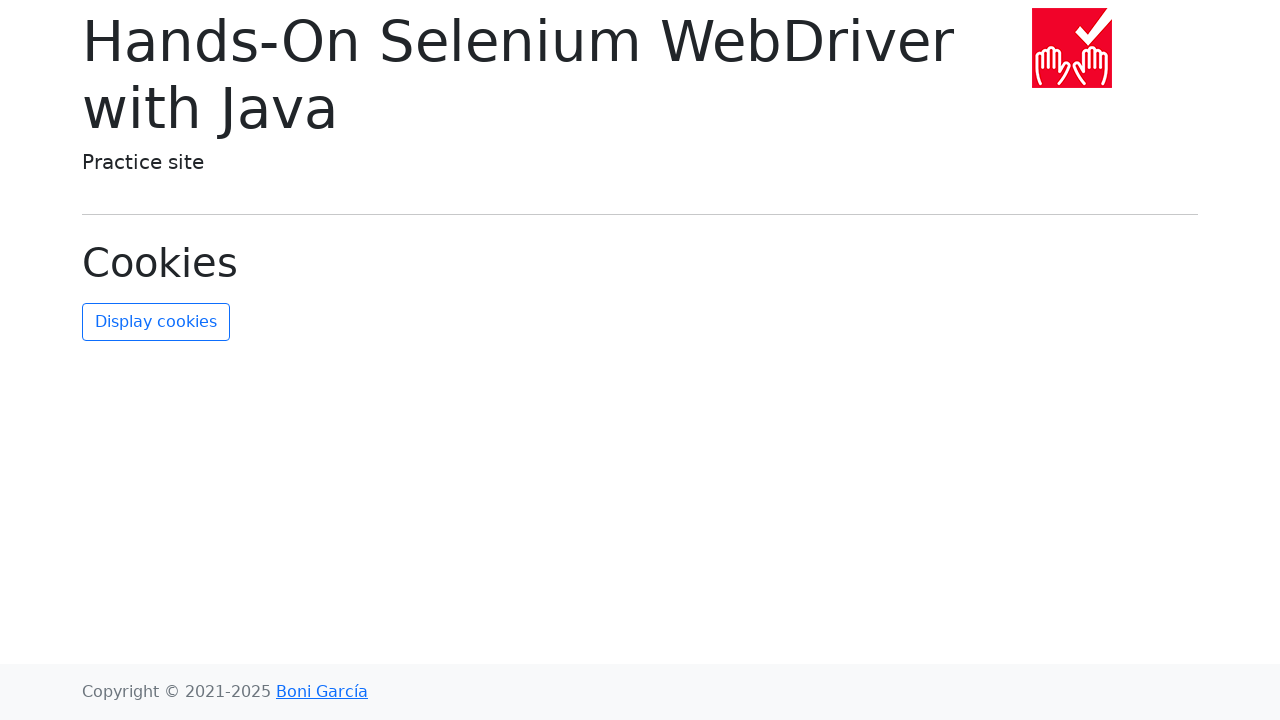

Found username cookie in cookies list
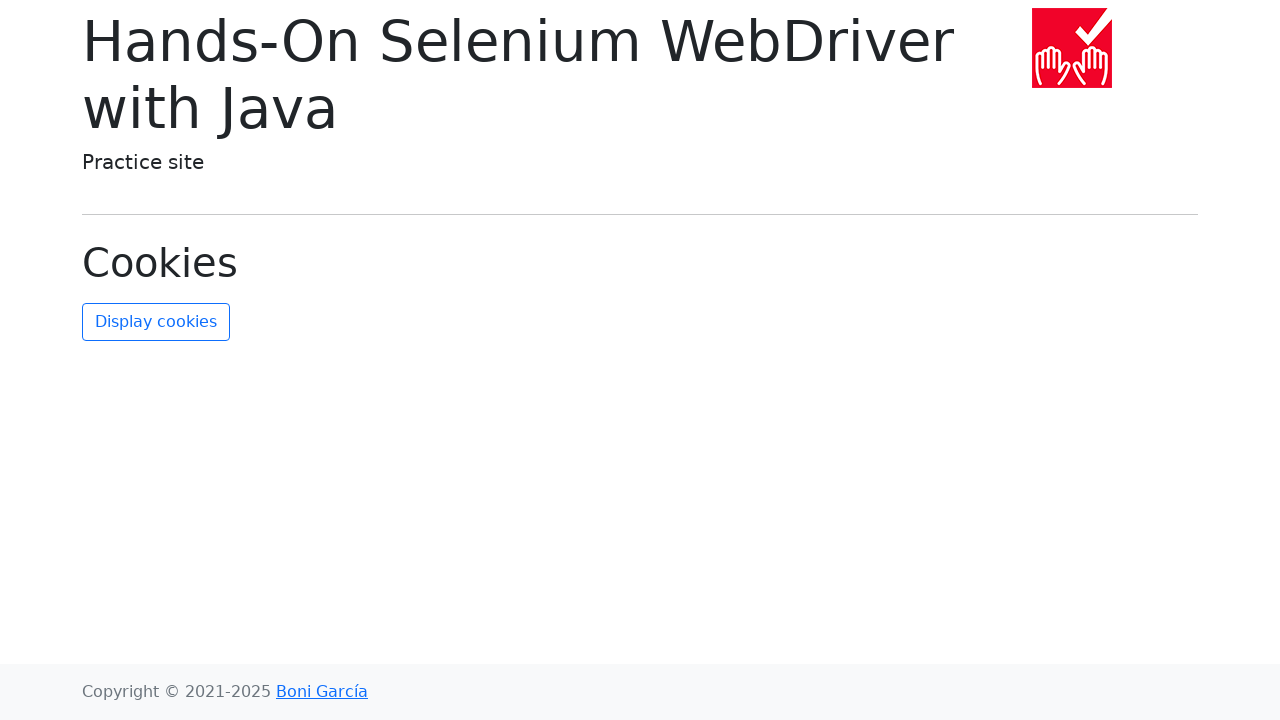

Verified username cookie exists
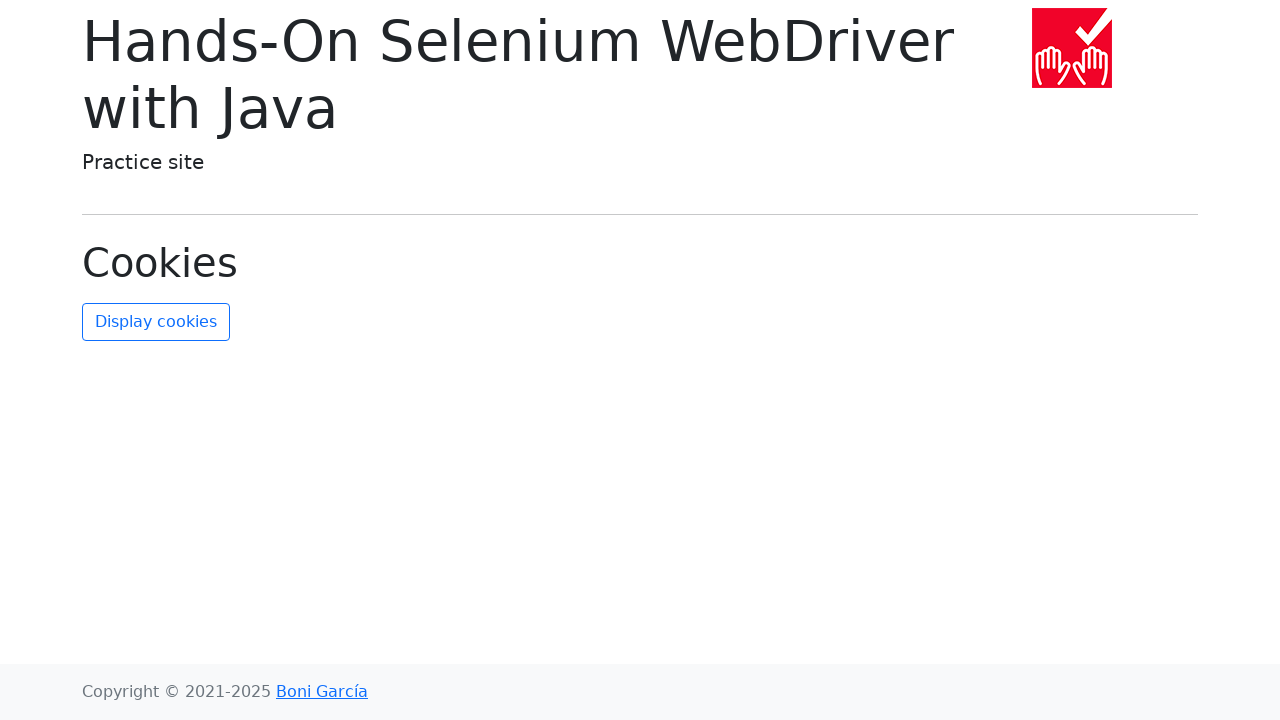

Verified username cookie value is 'John Doe'
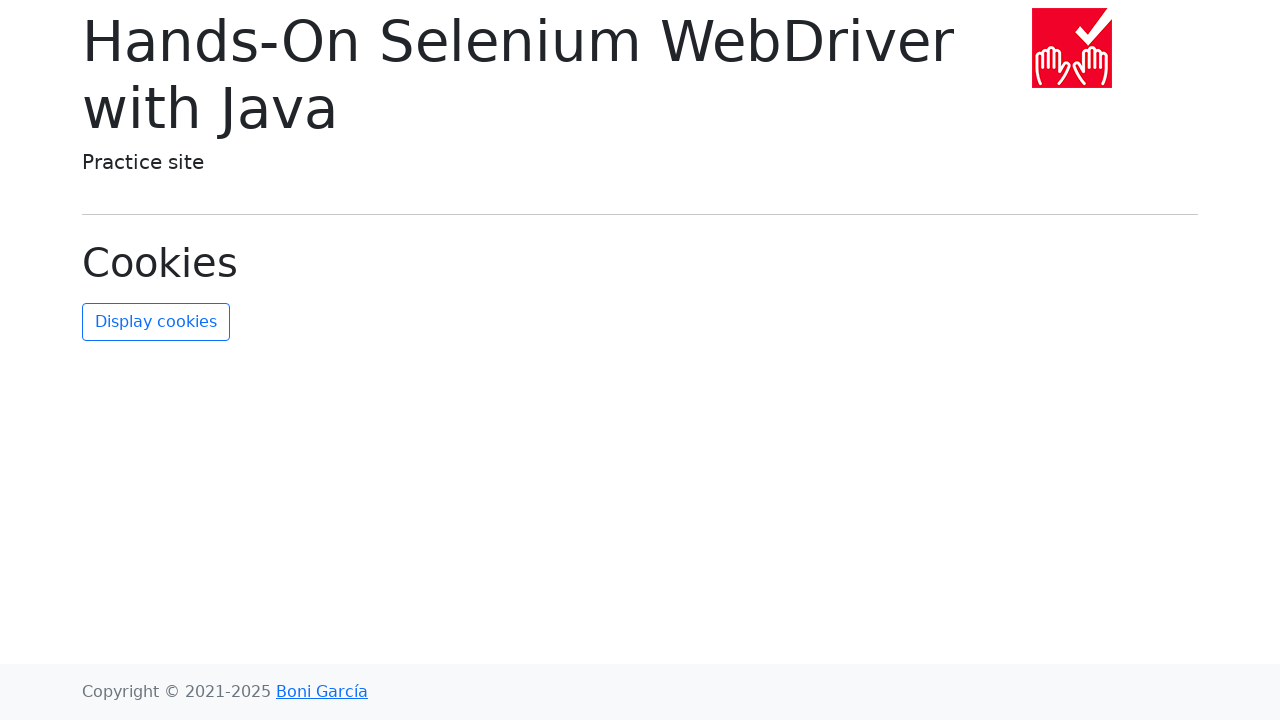

Verified username cookie path is '/'
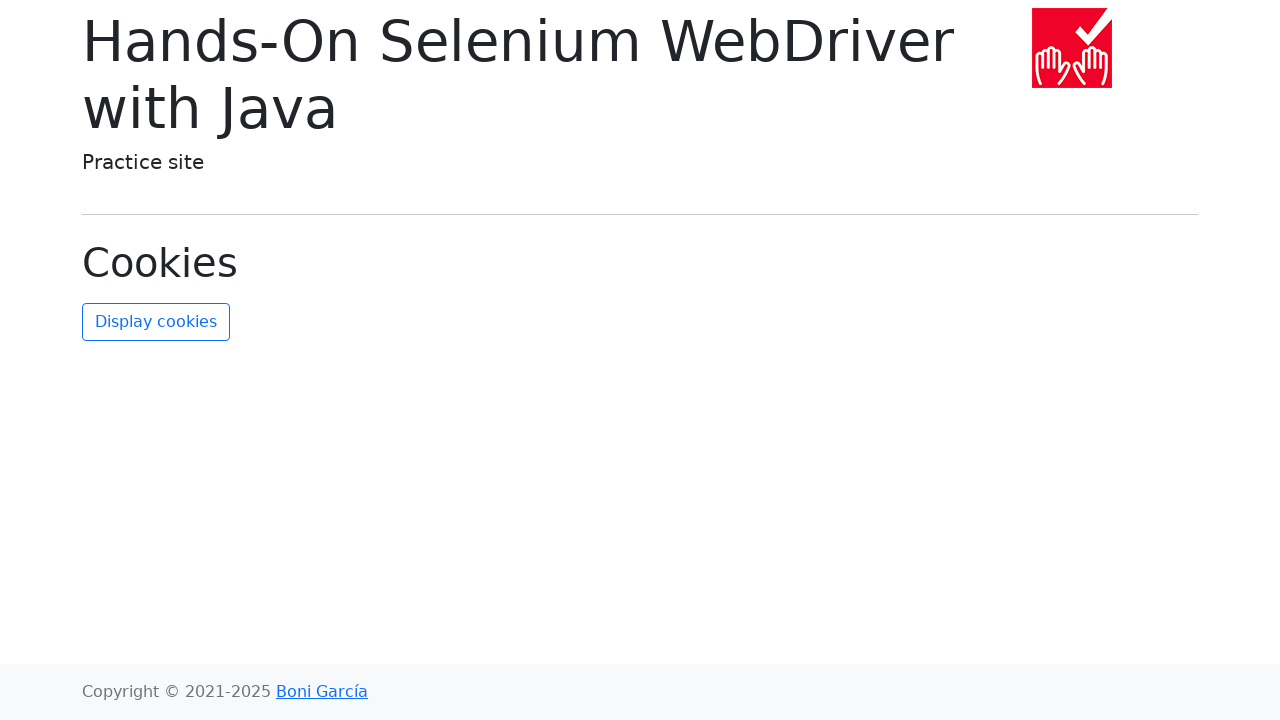

Clicked the refresh cookies button at (156, 322) on #refresh-cookies
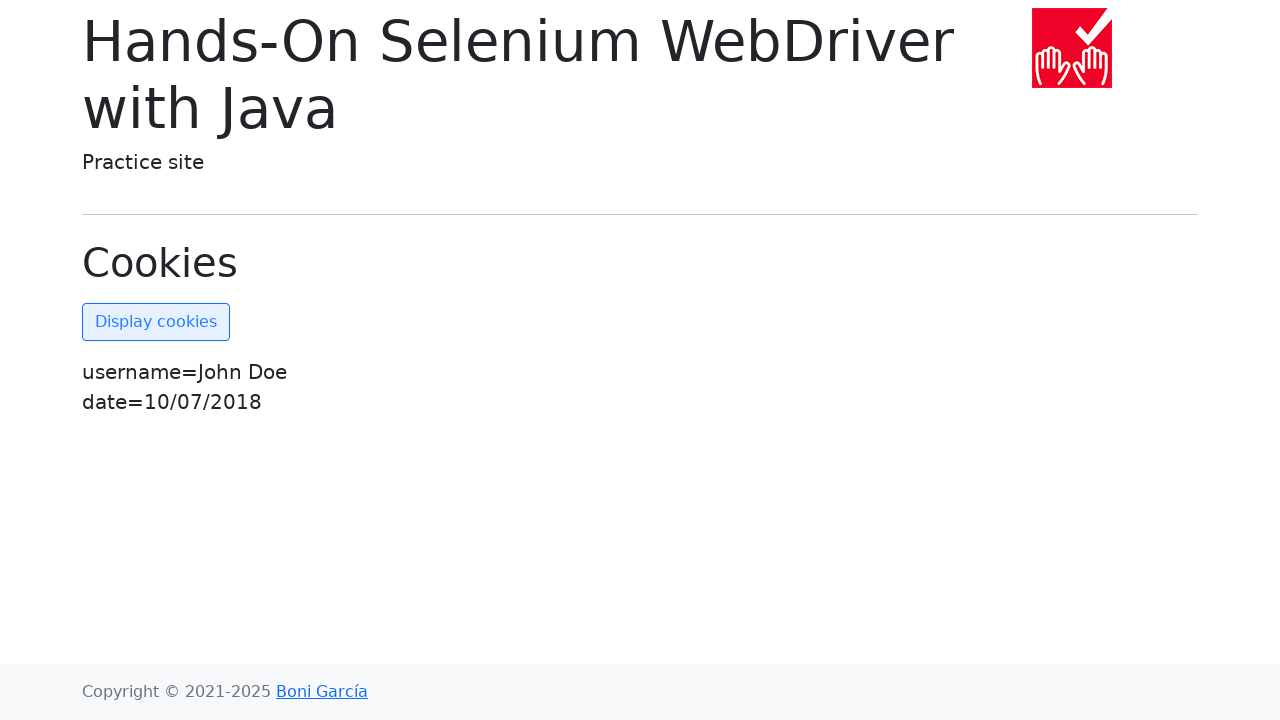

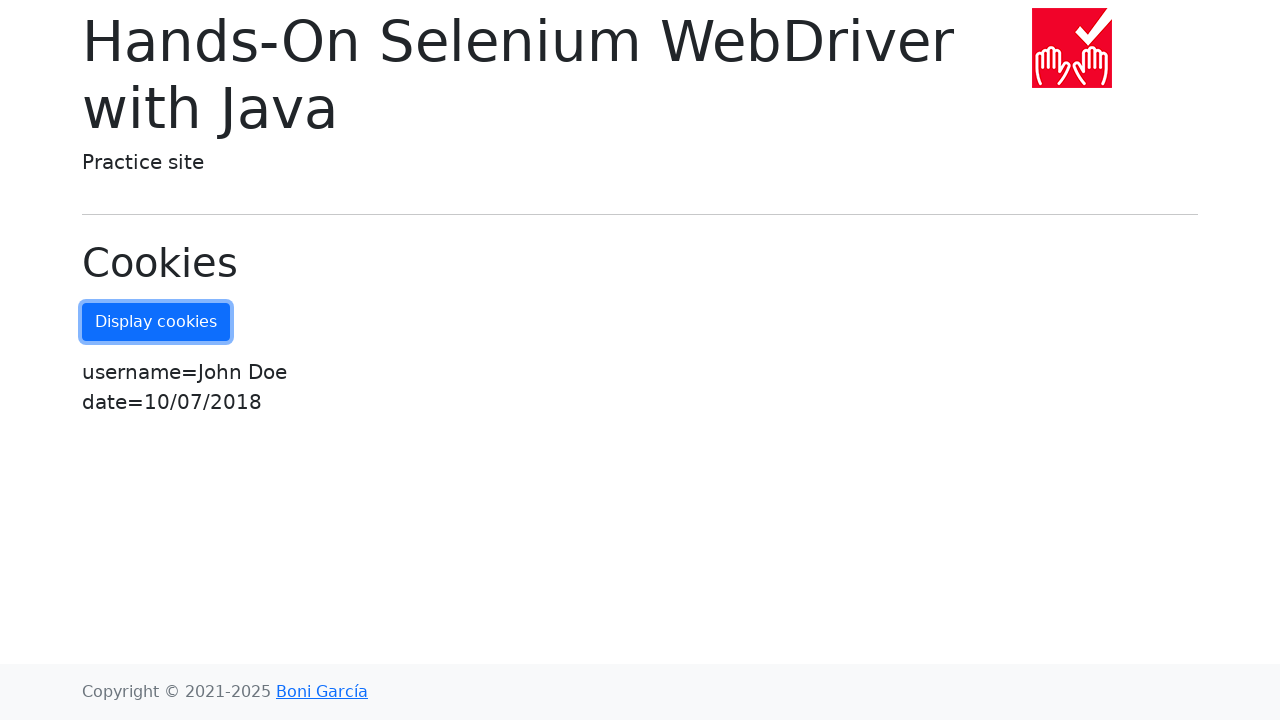